Tests slider functionality by dragging the slider to change its value and update the progress bar.

Starting URL: https://seleniumbase.io/demo_page

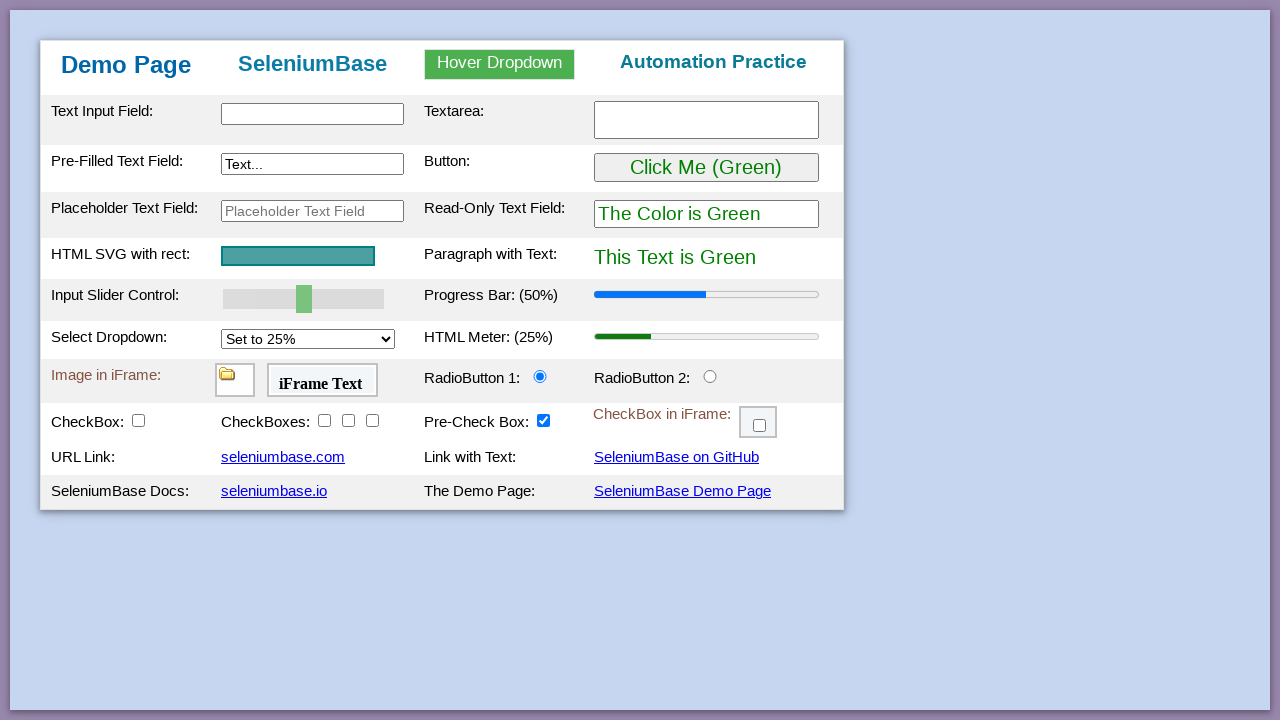

Demo page loaded and table element is visible
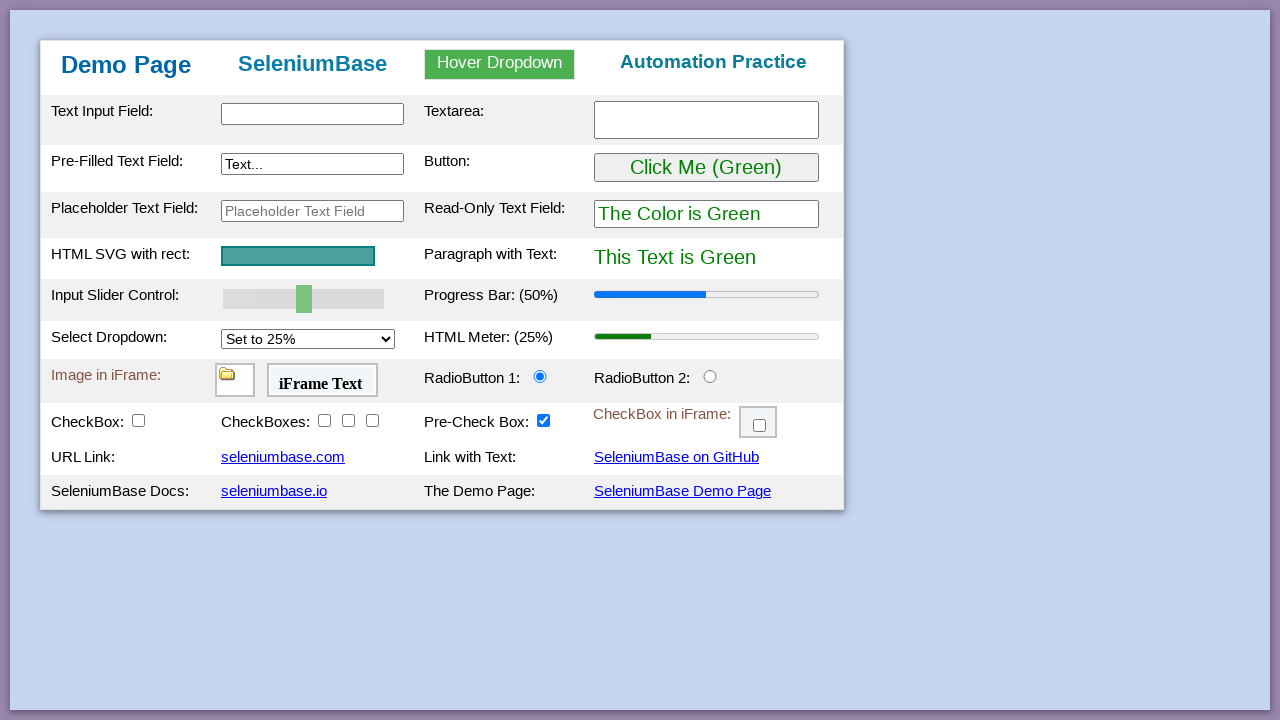

Located slider element
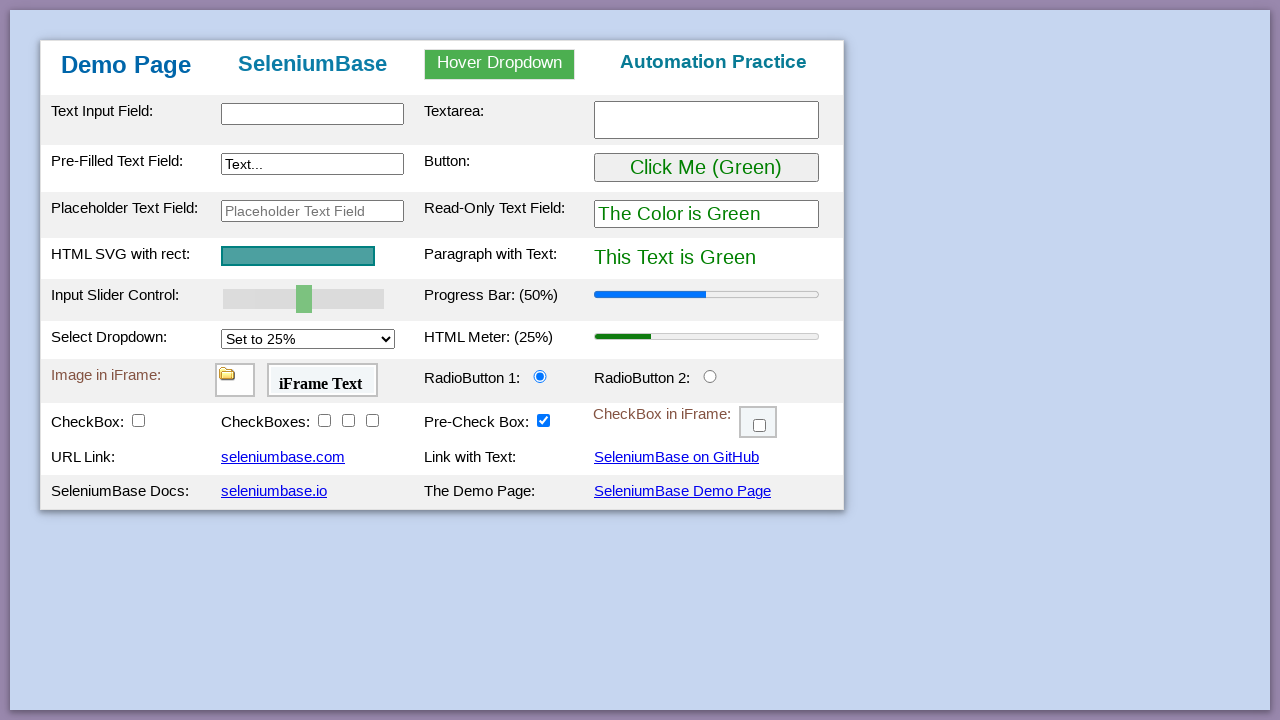

Retrieved slider bounding box dimensions
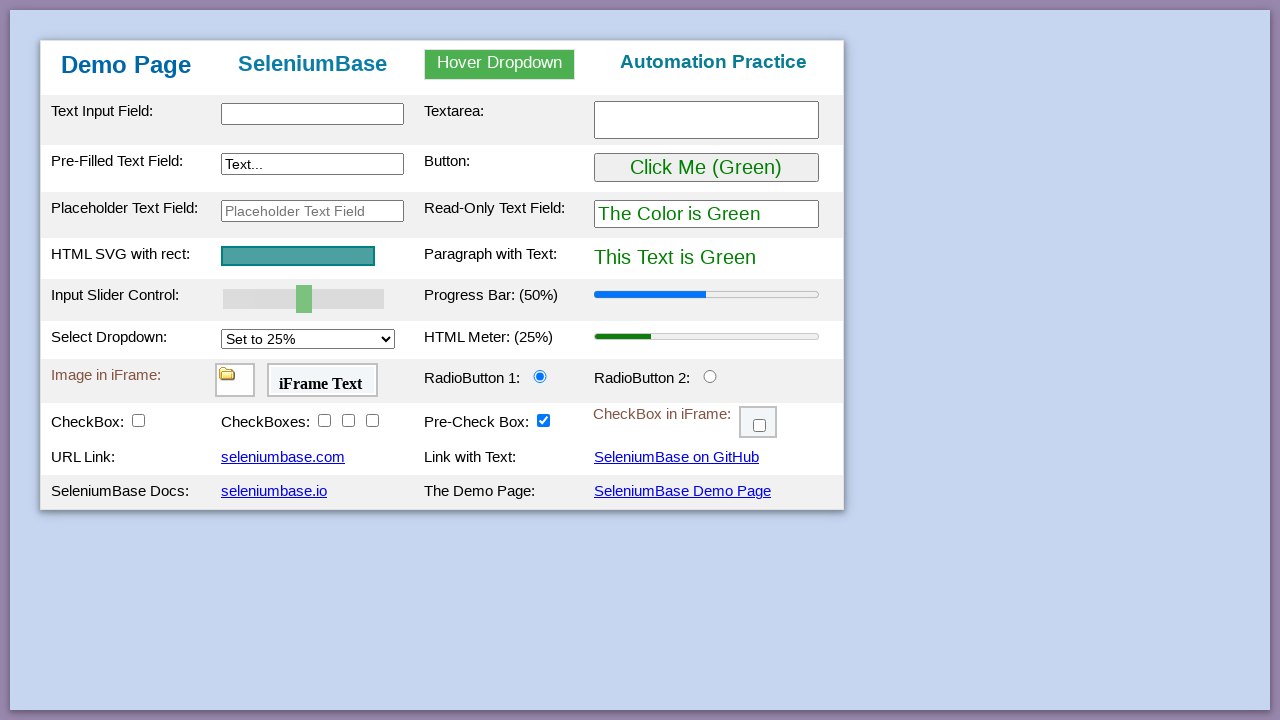

Dragged slider to approximately 80% position at (352, 299)
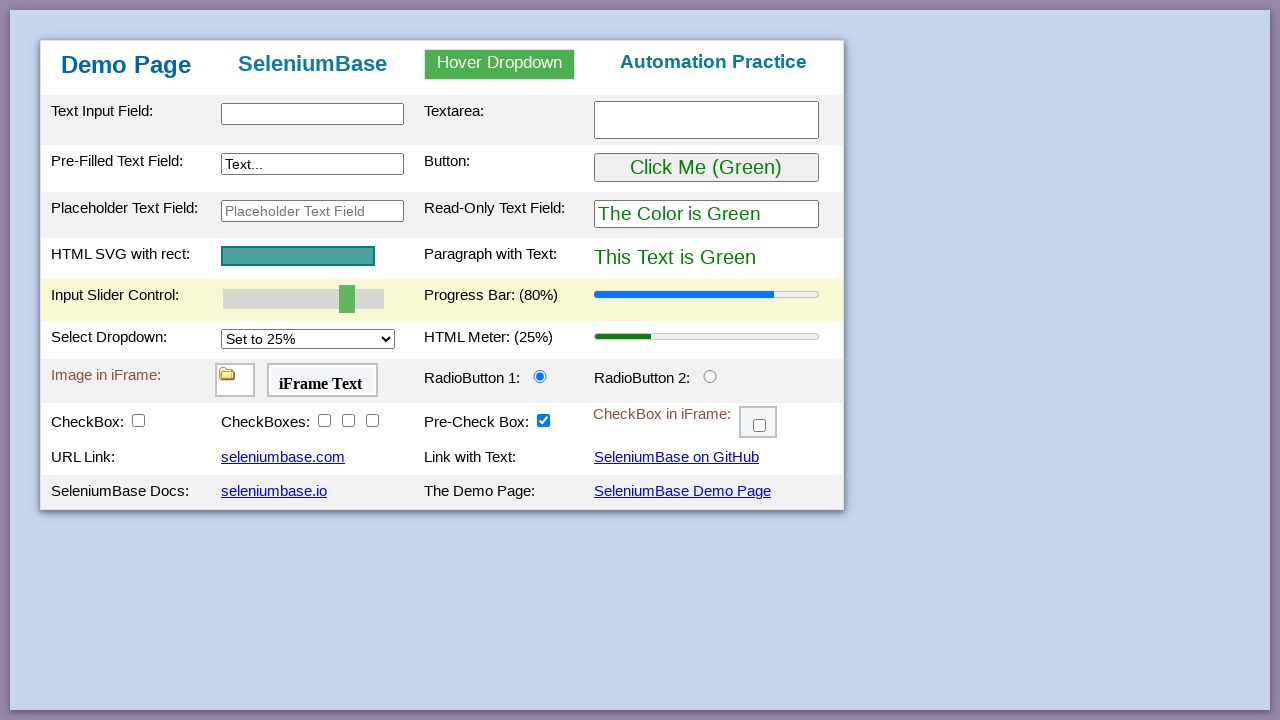

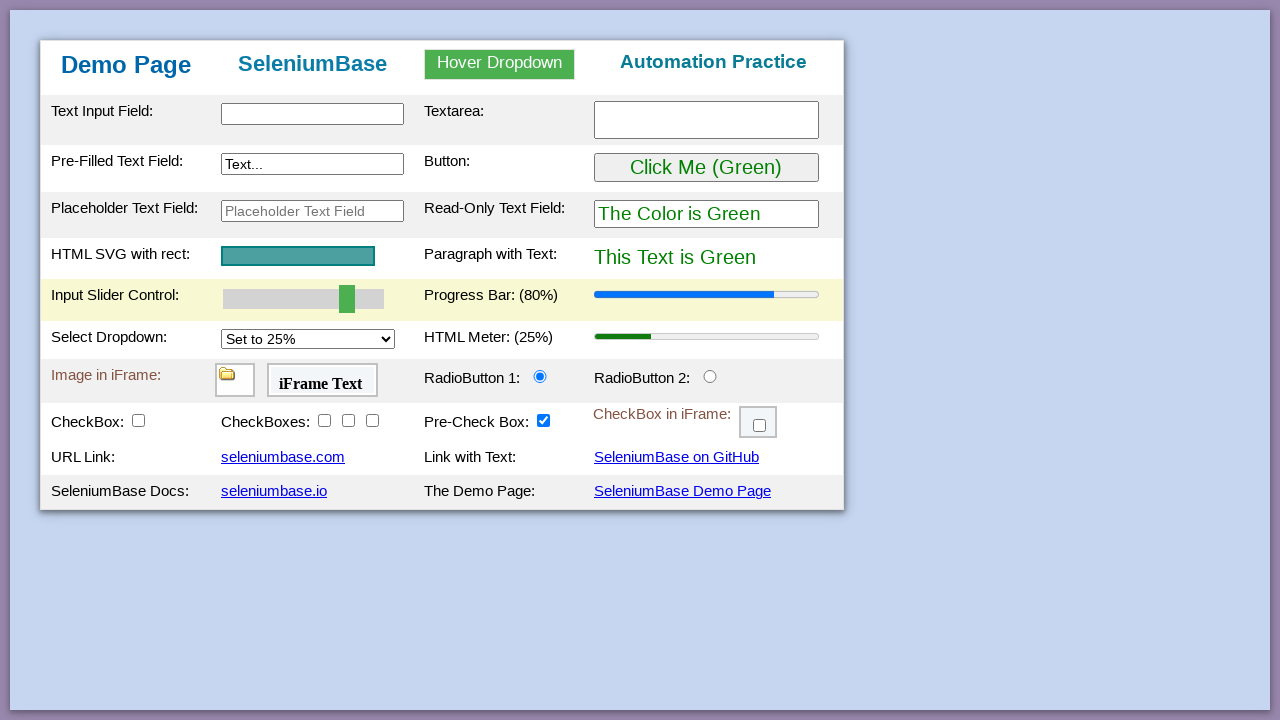